Tests child window/tab handling by clicking a link that opens a new tab, then navigating to the new tab to extract text content from an element with class 'red'.

Starting URL: https://rahulshettyacademy.com/loginpagePractise/

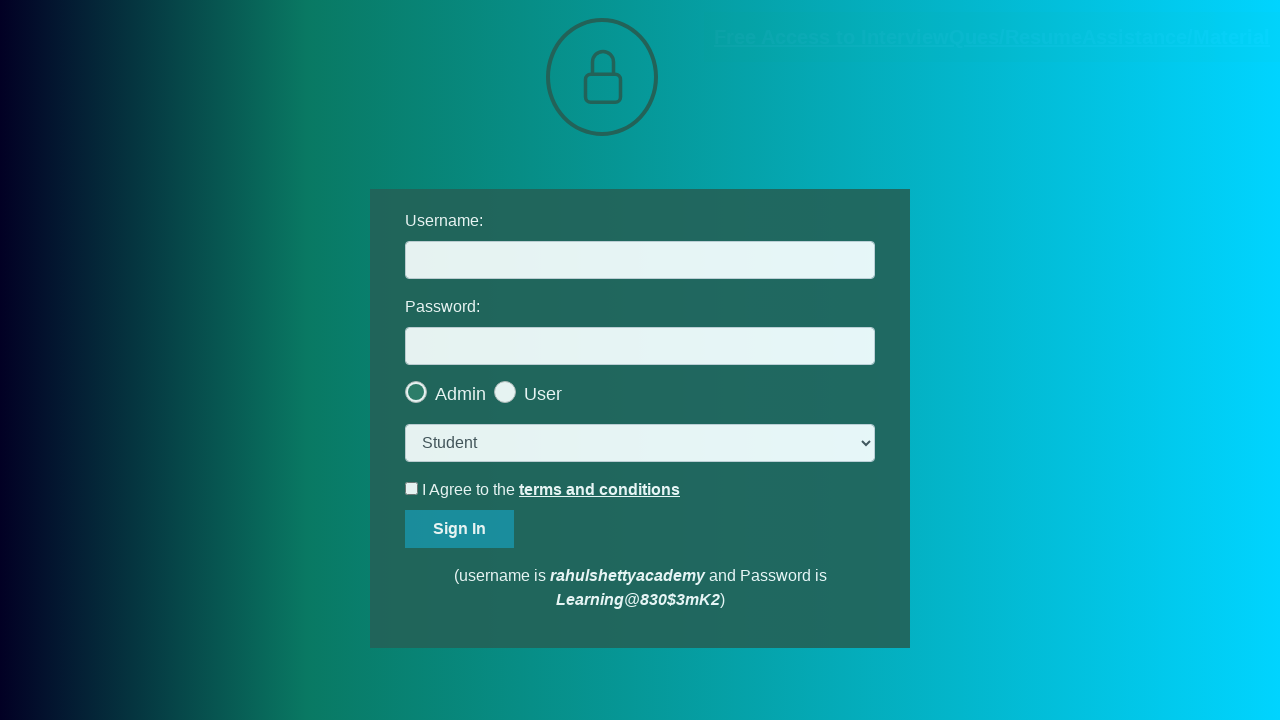

Located document request link
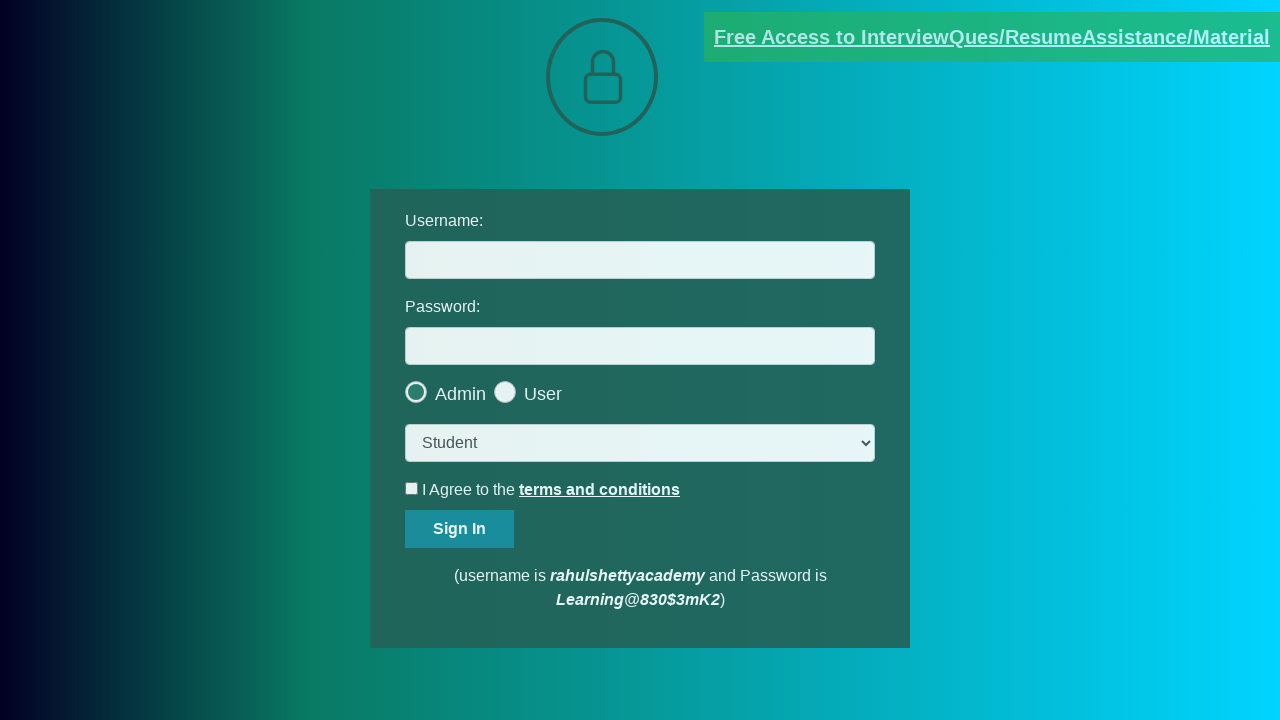

Clicked document request link to open new tab at (992, 37) on [href*='documents-request']
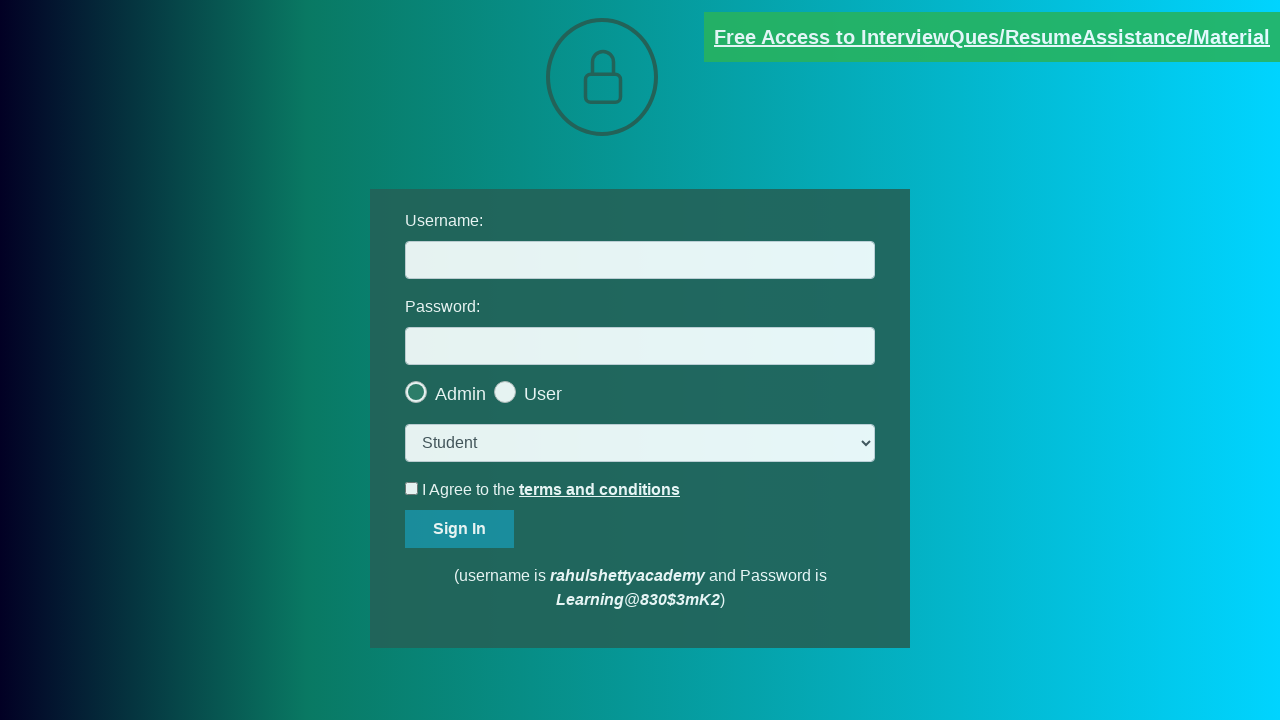

Captured new page/tab handle
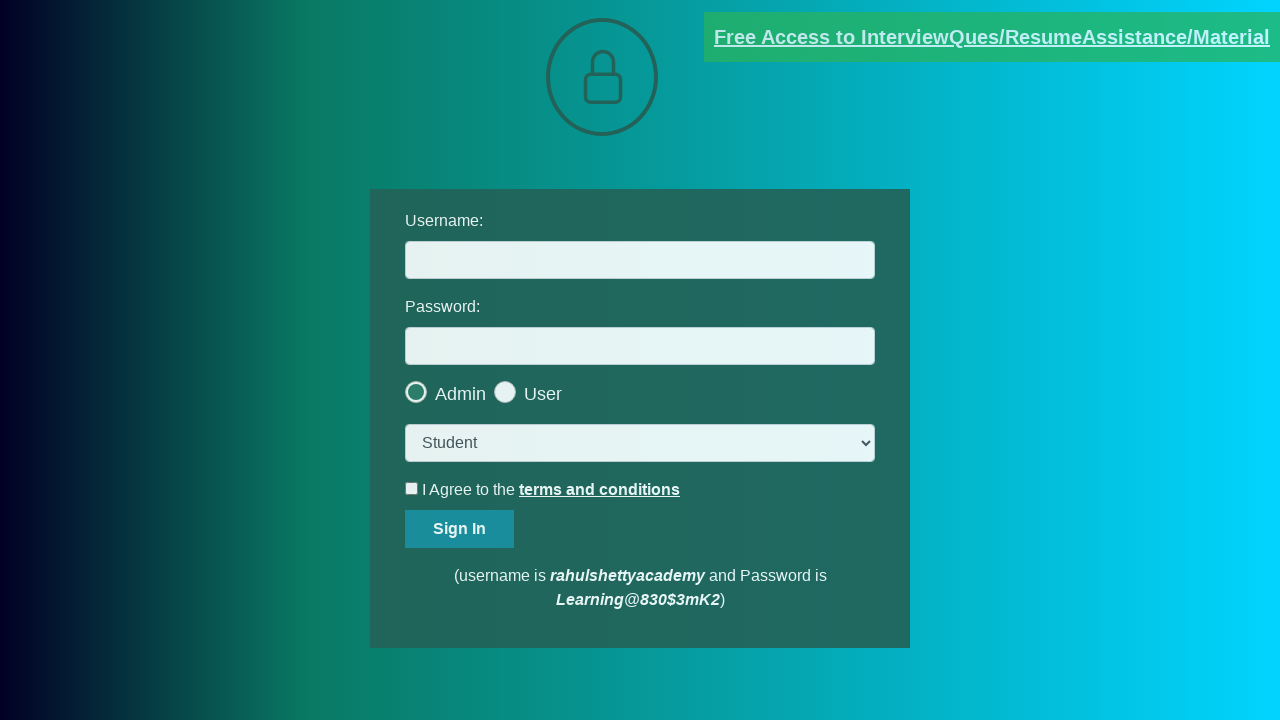

New page loaded successfully
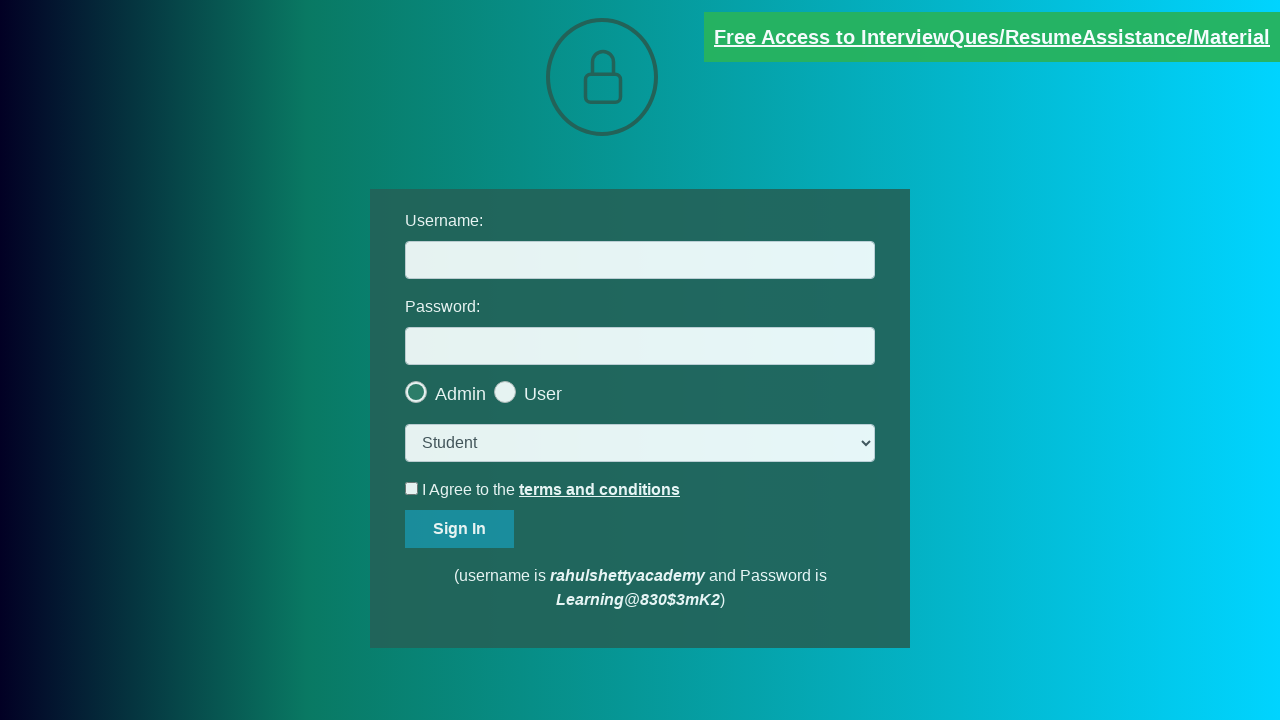

Extracted text content from element with class 'red'
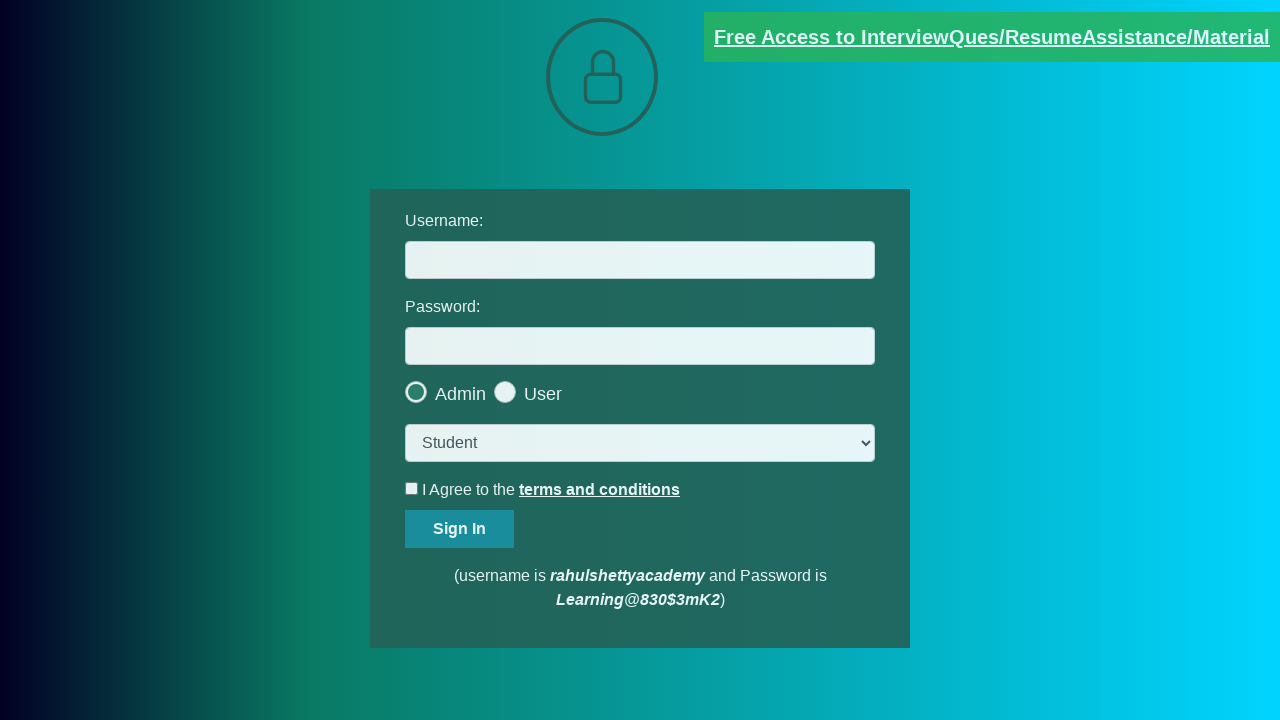

Verified that text content is not None
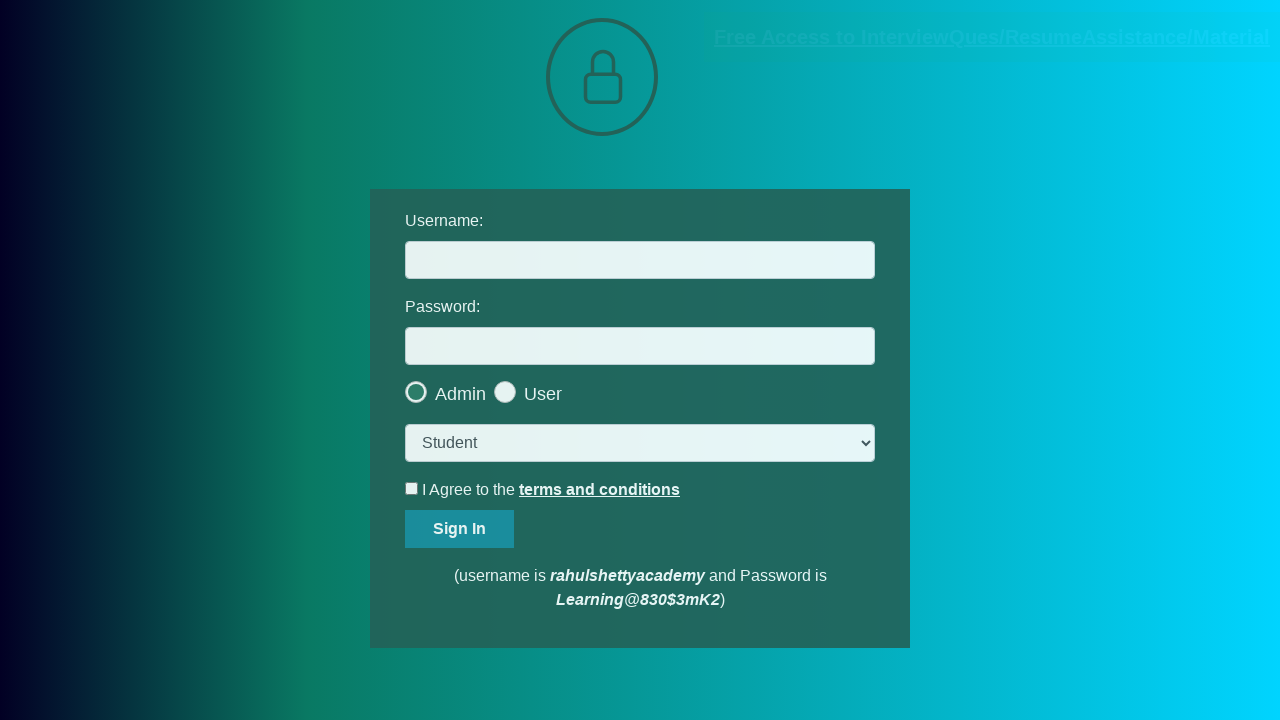

Closed the child page/tab
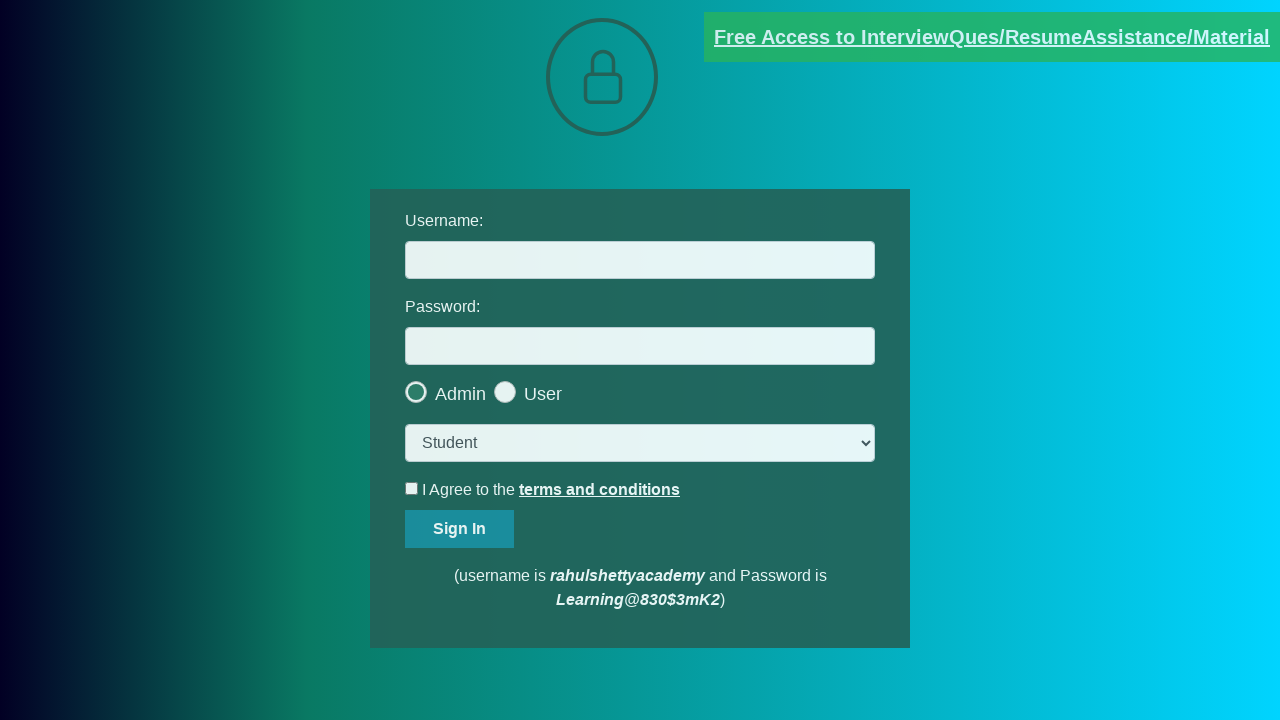

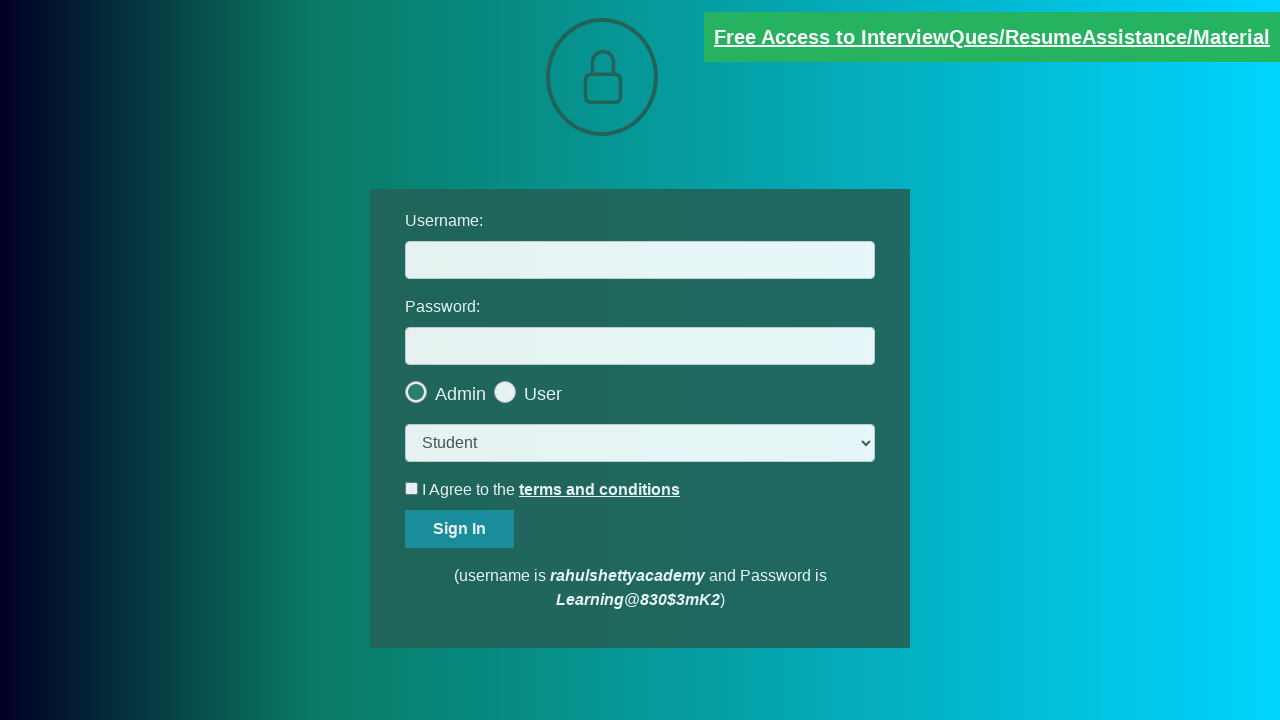